Tests clicking a button with a dynamic ID on the Free Range Testers automation sandbox page to generate a dynamic ID and reveal a hidden element.

Starting URL: https://thefreerangetester.github.io/sandbox-automation-testing/

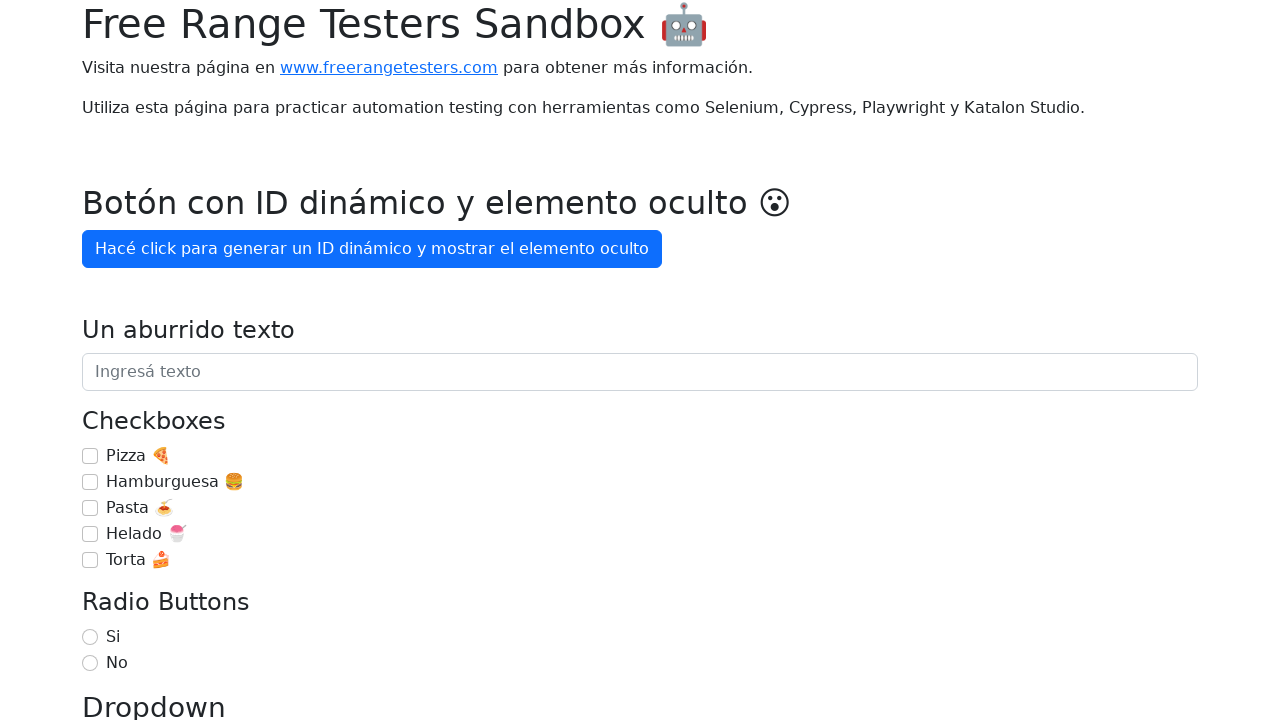

Navigated to Free Range Testers automation sandbox page
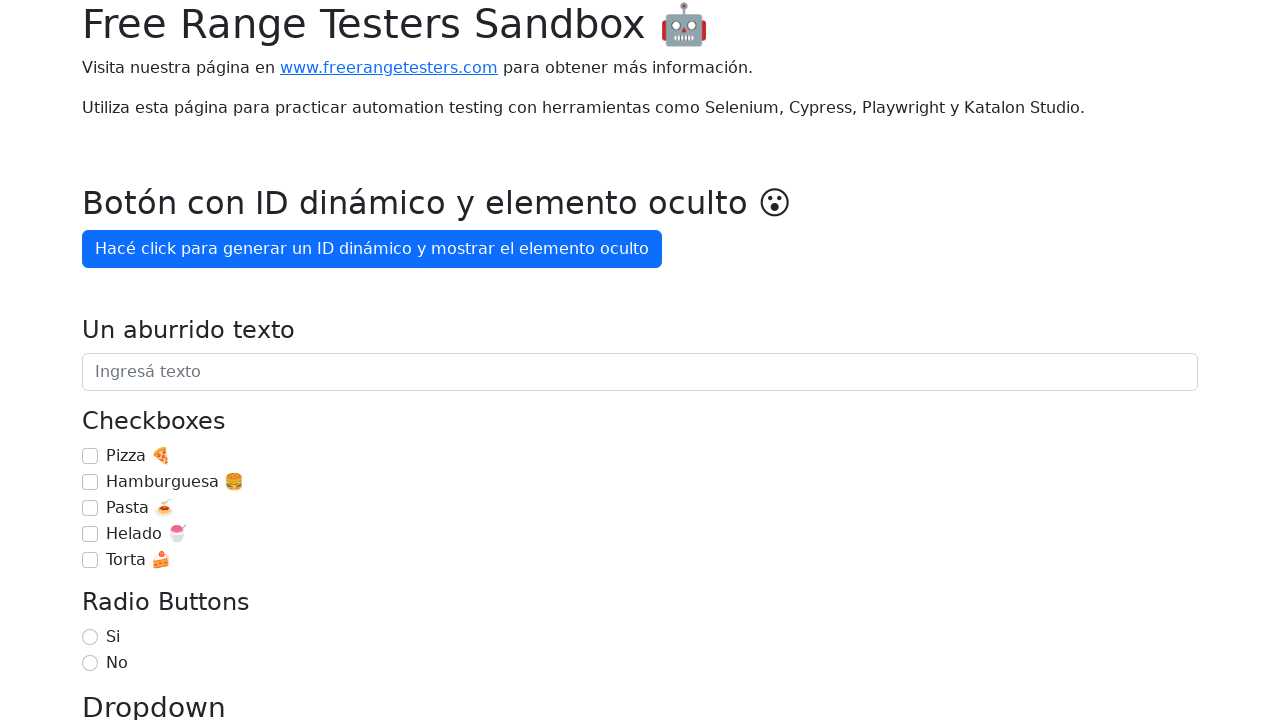

Clicked button to generate dynamic ID and reveal hidden element at (372, 249) on internal:role=button[name="Hacé click para generar un ID dinámico y mostrar el e
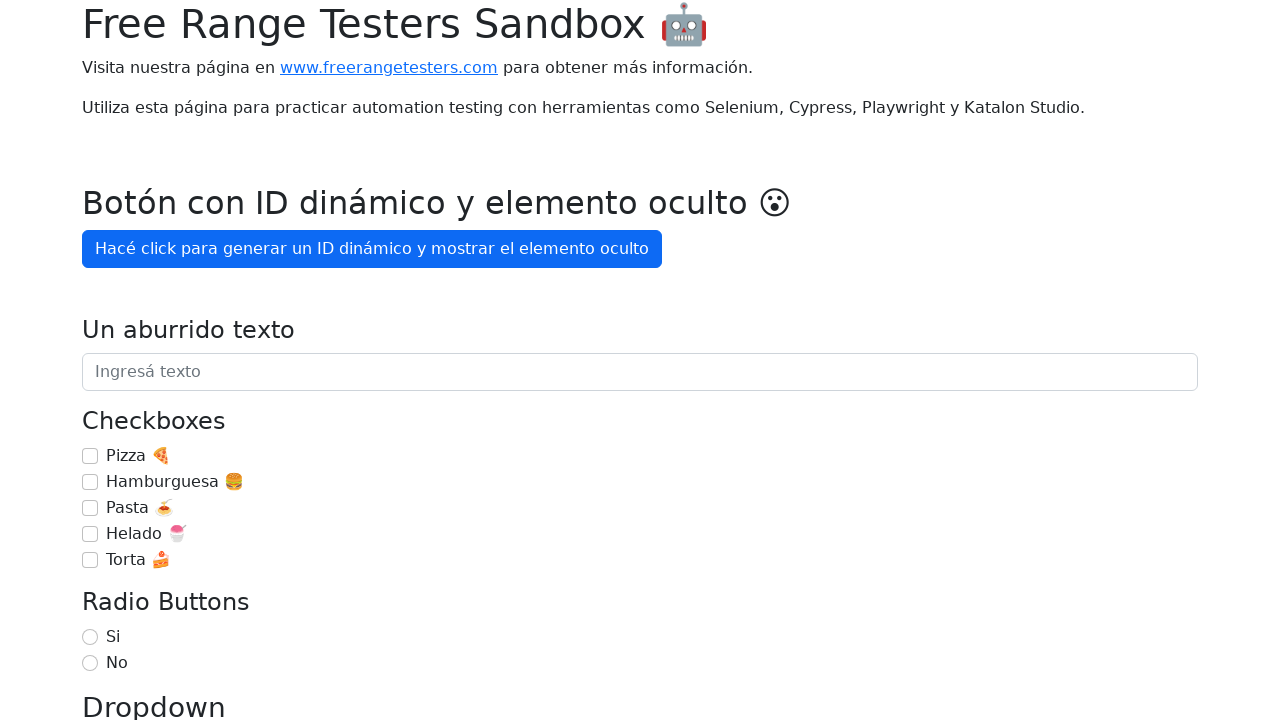

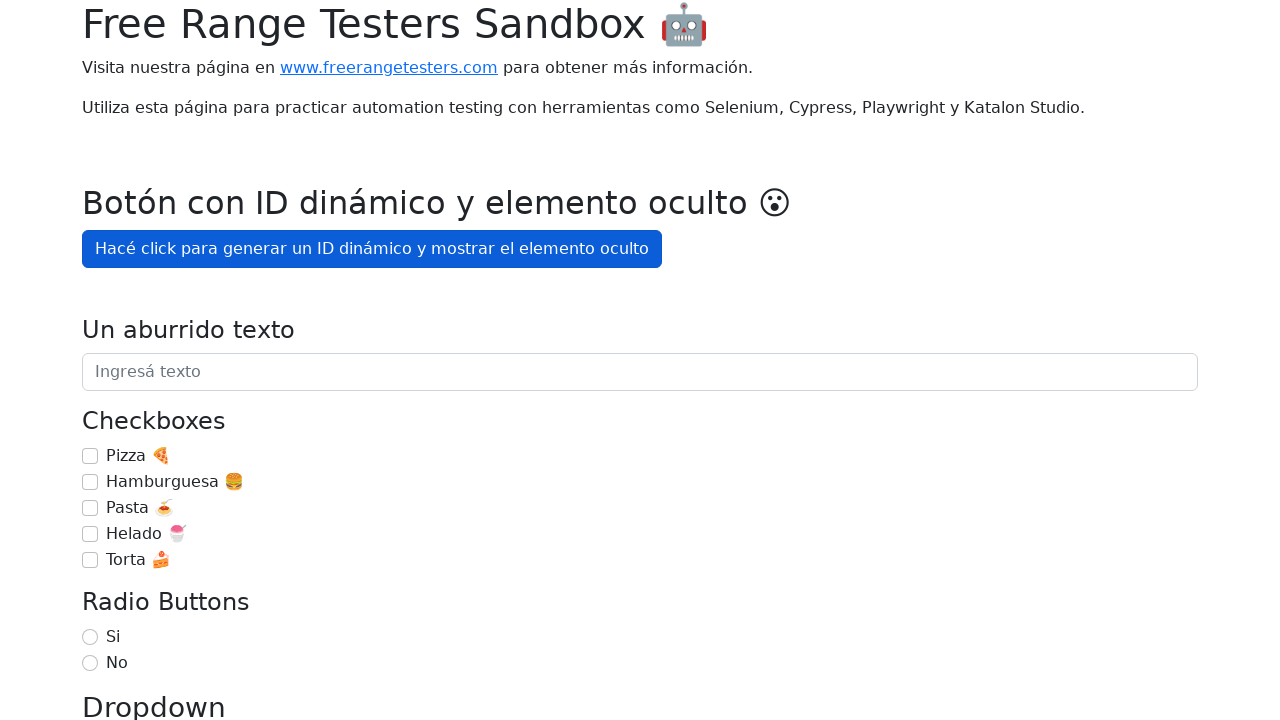